Tests catalog pagination by clicking on page 2 of the catalog listing

Starting URL: http://intershop5.skillbox.ru/

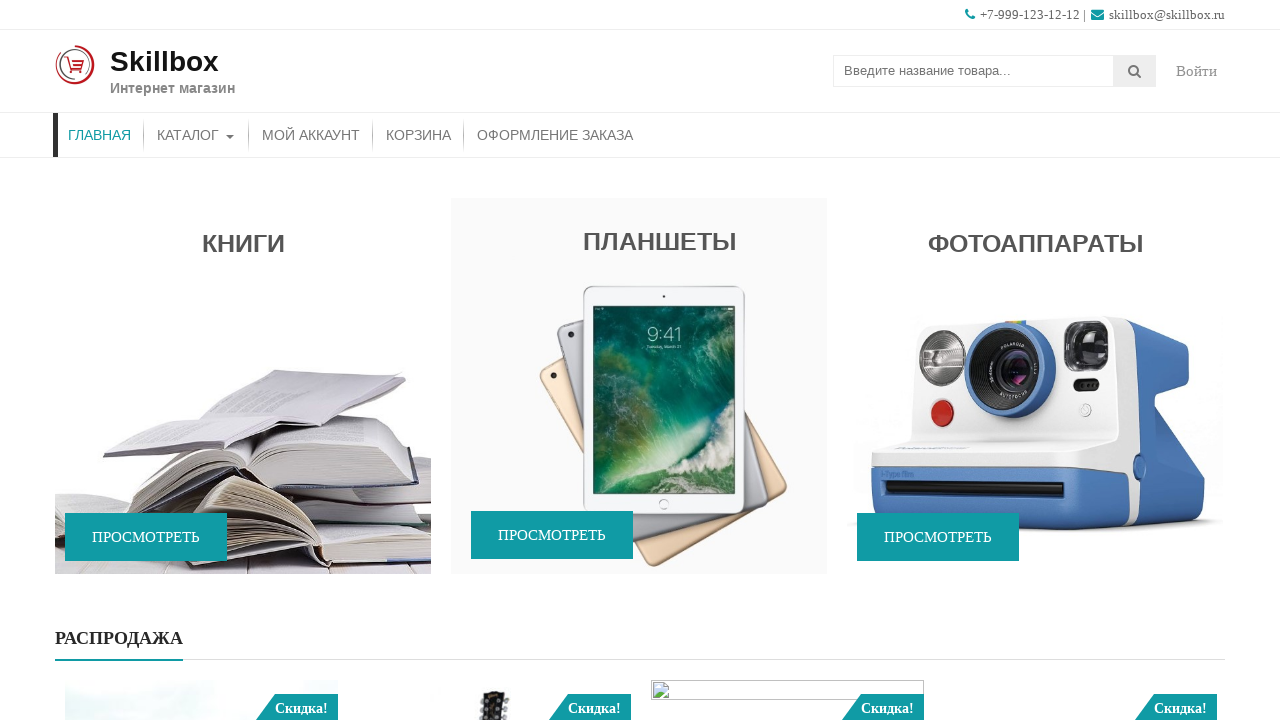

Clicked on Catalog button at (196, 135) on xpath=//*[text()='Каталог']
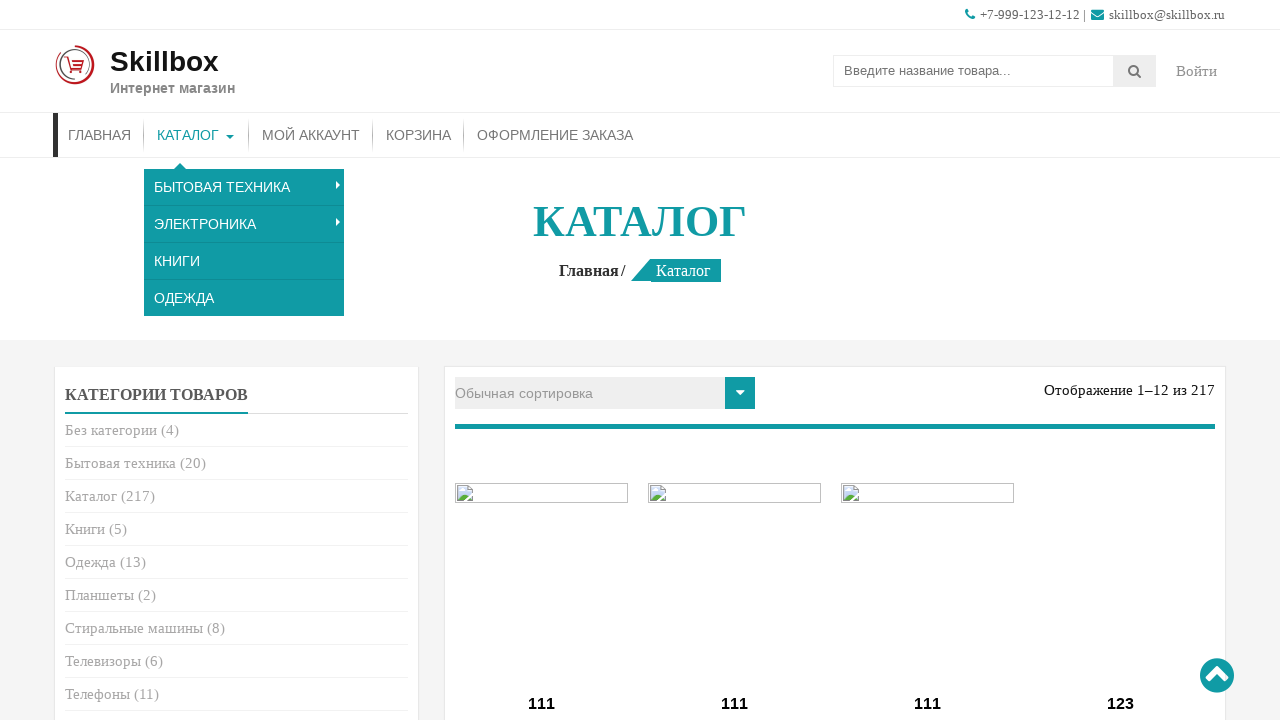

Clicked on page 2 in catalog pagination at (745, 360) on xpath=//ul[@class='page-numbers']//li[2]
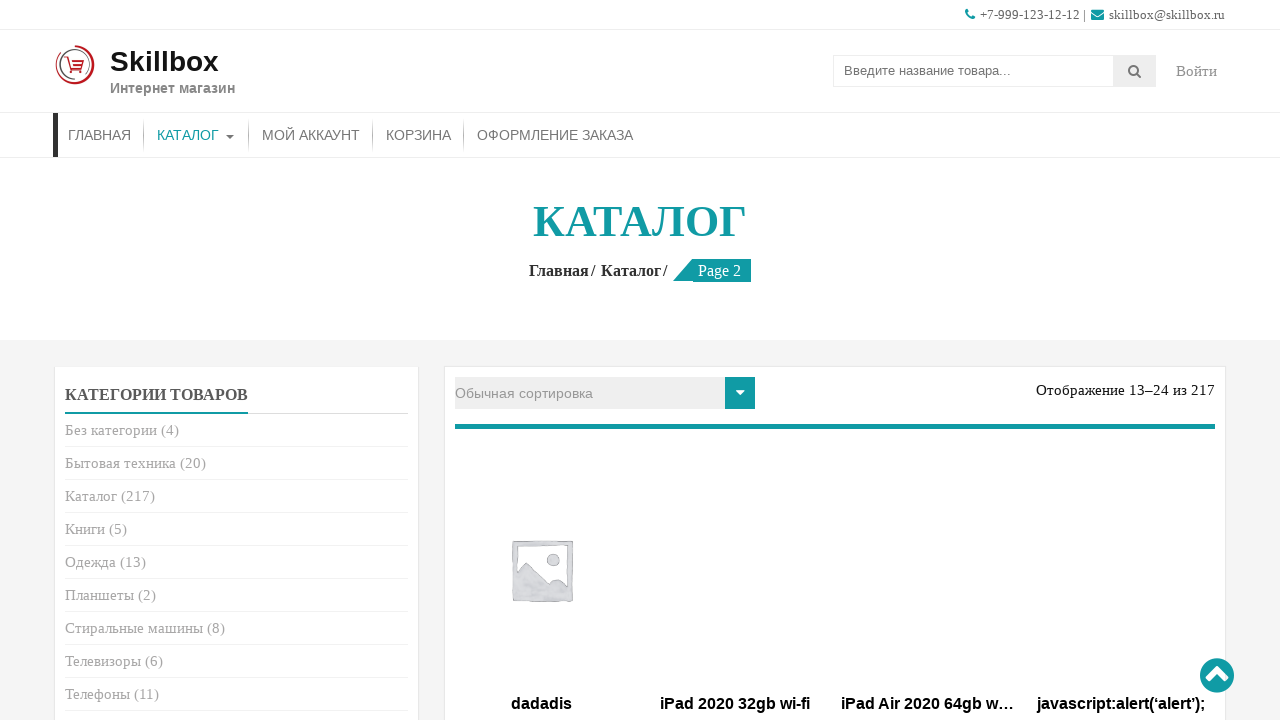

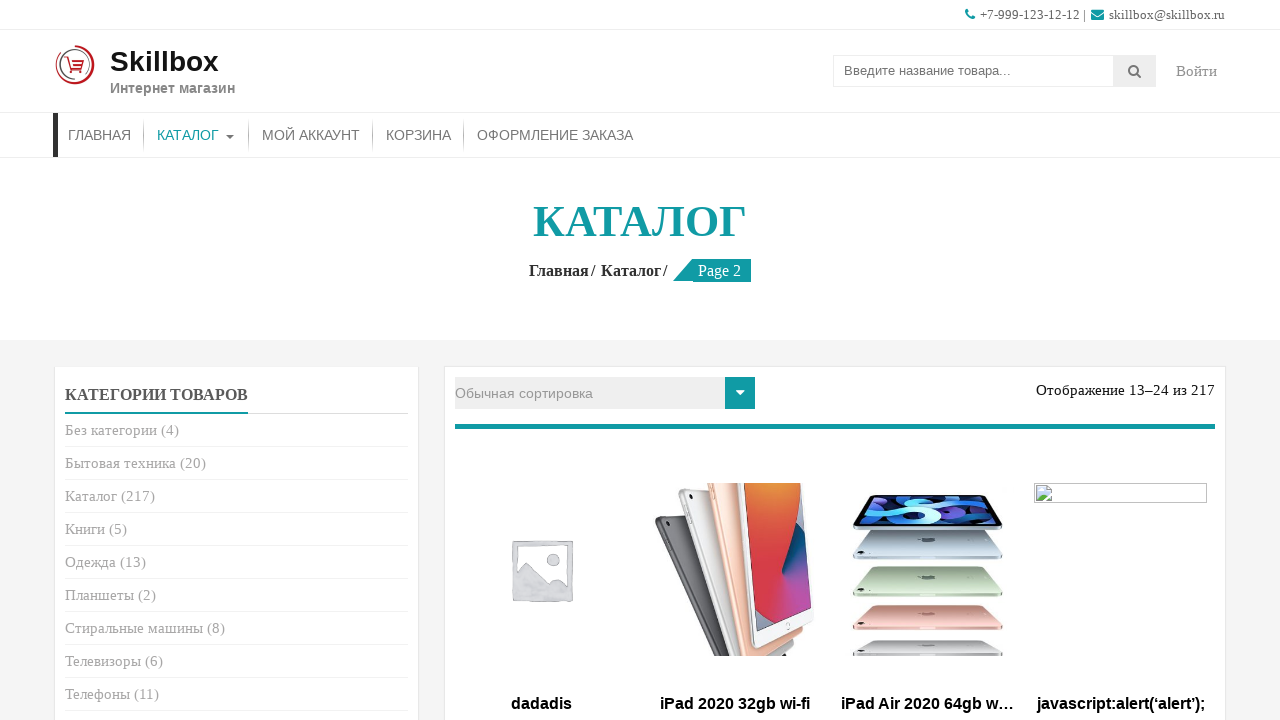